Tests calculator division functionality by clicking 0 ÷ 3 and verifying the result equals 0

Starting URL: https://testpages.eviltester.com/styled/apps/calculator.html

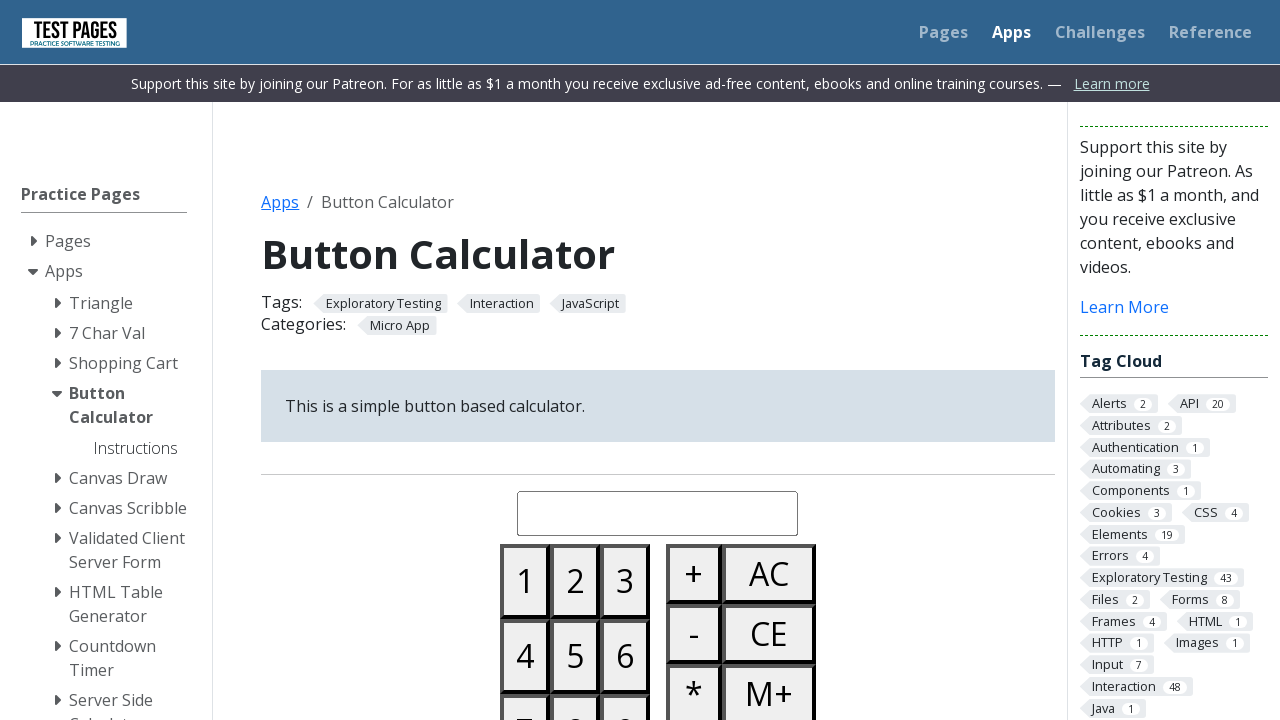

Clicked button 0 at (525, 360) on #button00
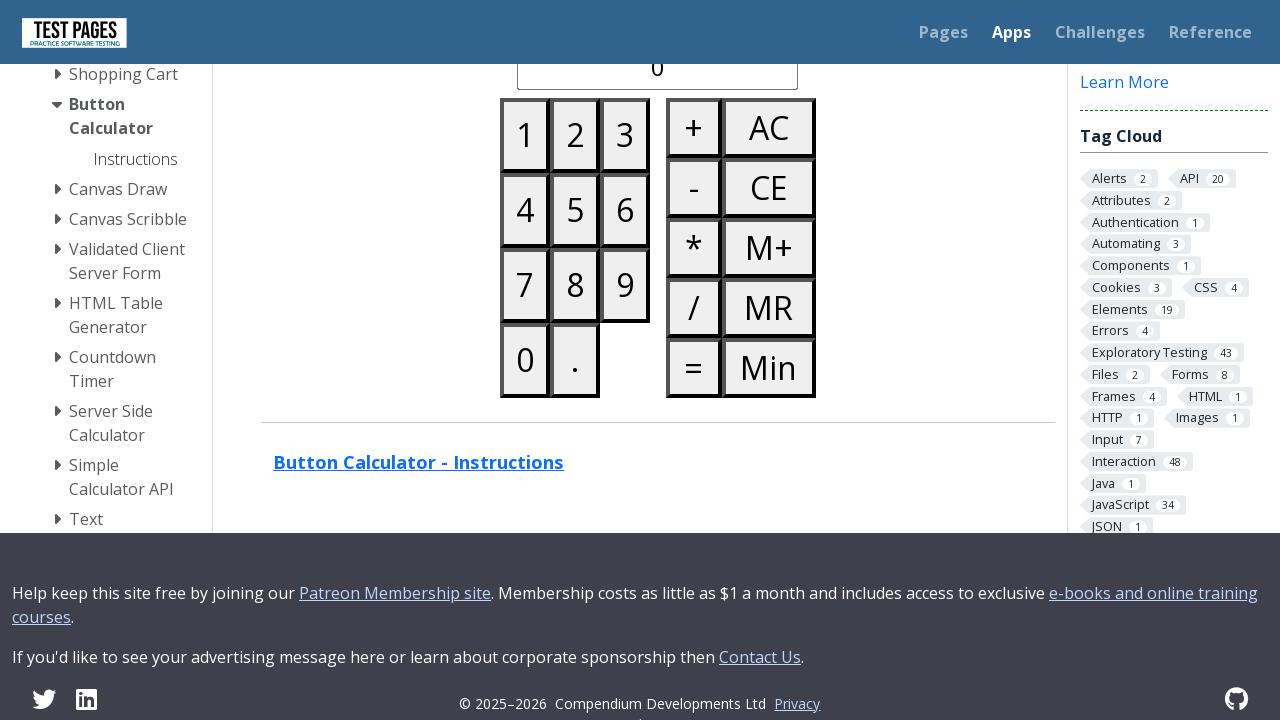

Clicked divide button at (694, 308) on #buttondivide
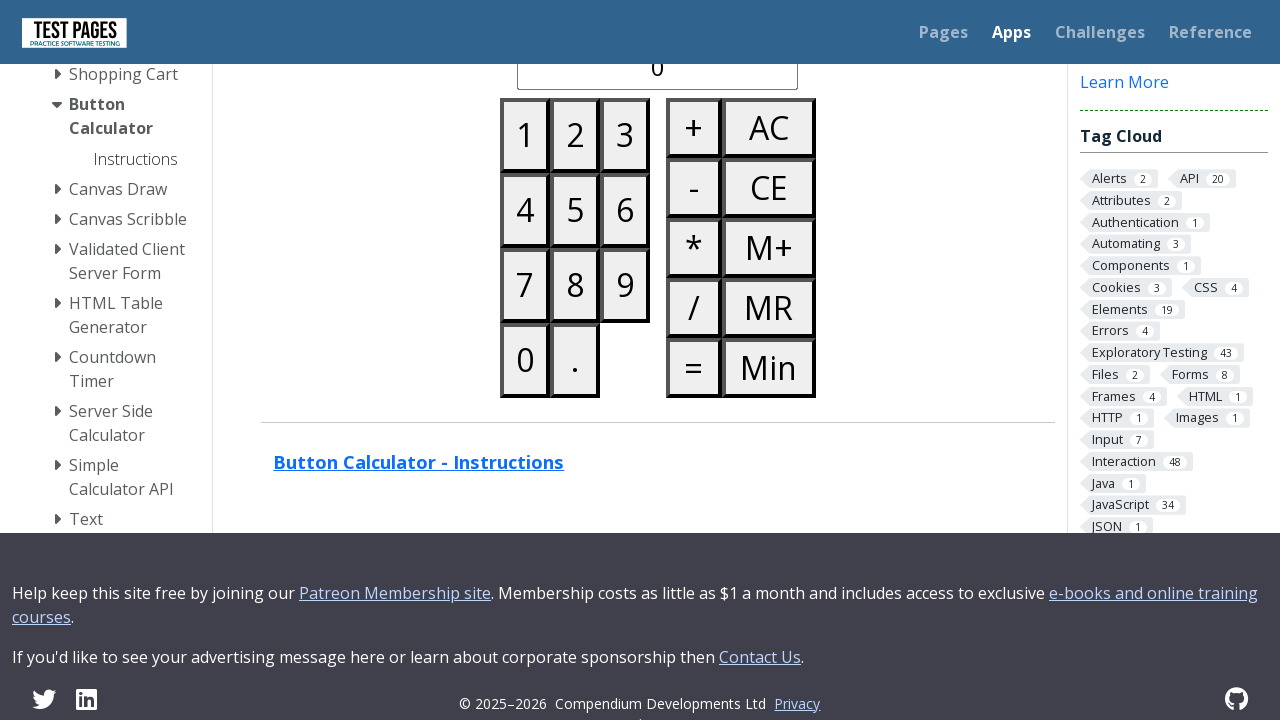

Clicked button 3 at (625, 135) on #button03
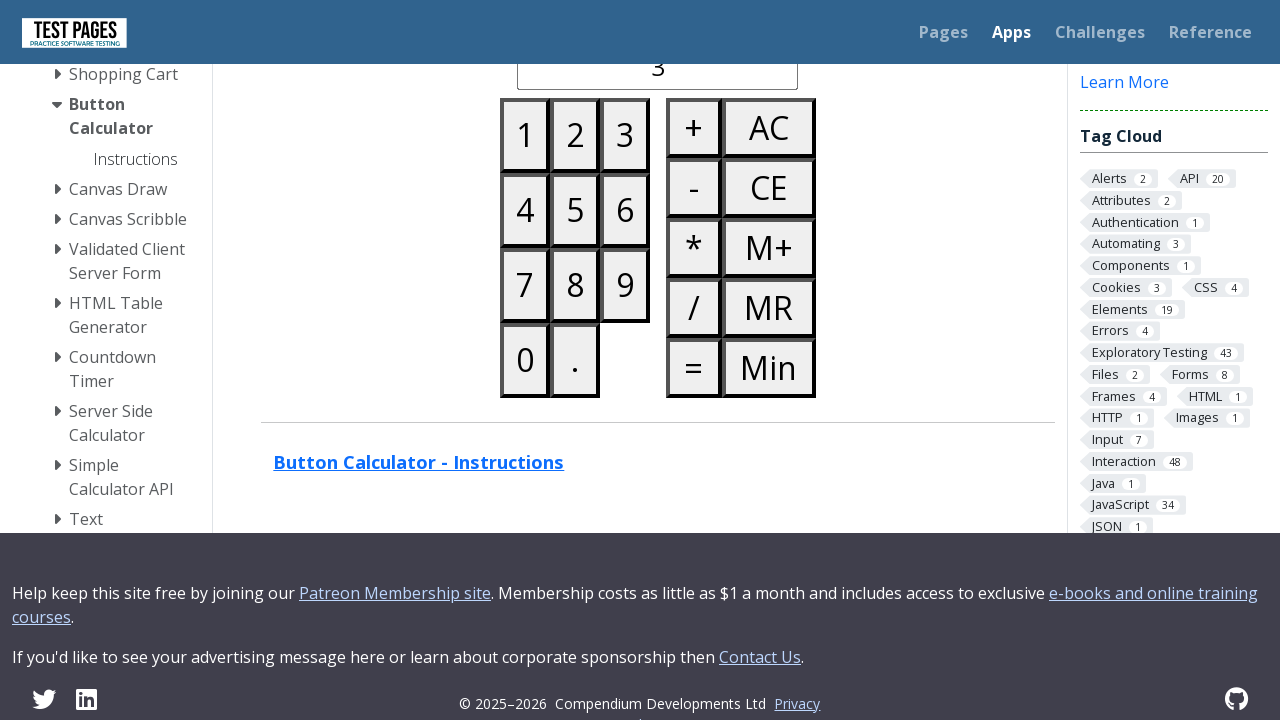

Clicked equals button at (694, 368) on #buttonequals
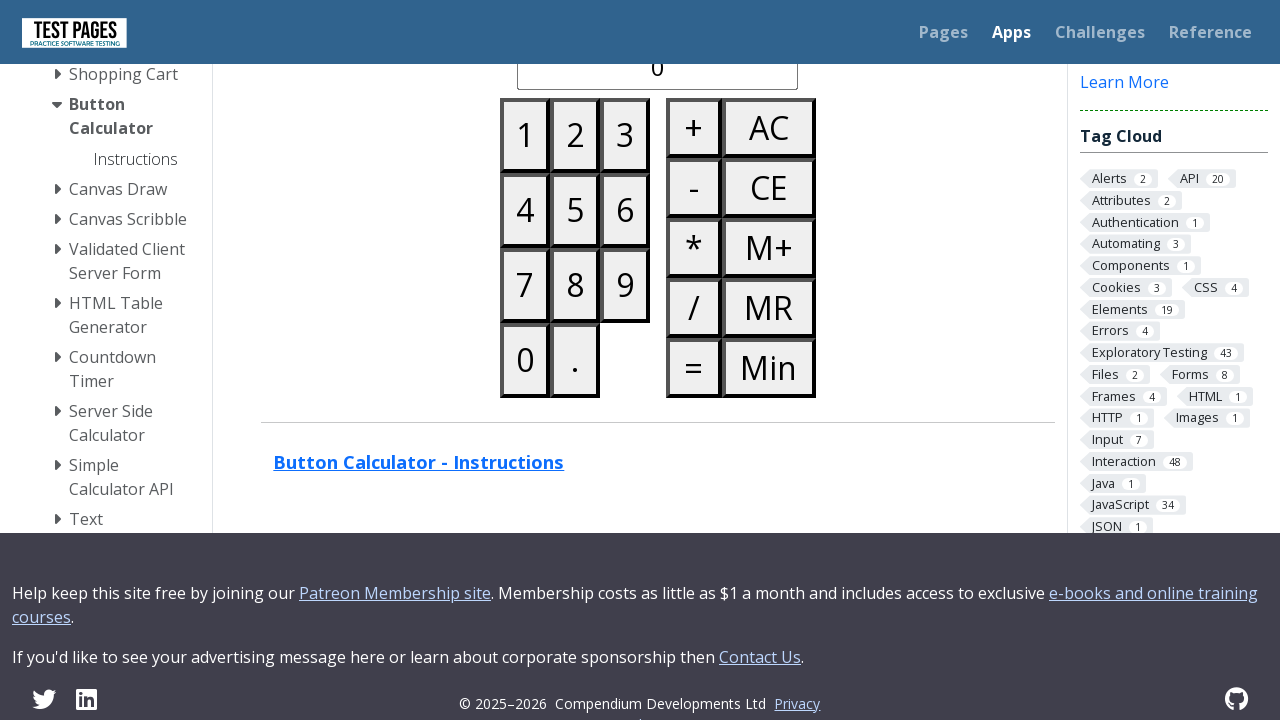

Result displayed on calculator (0 ÷ 3 = 0)
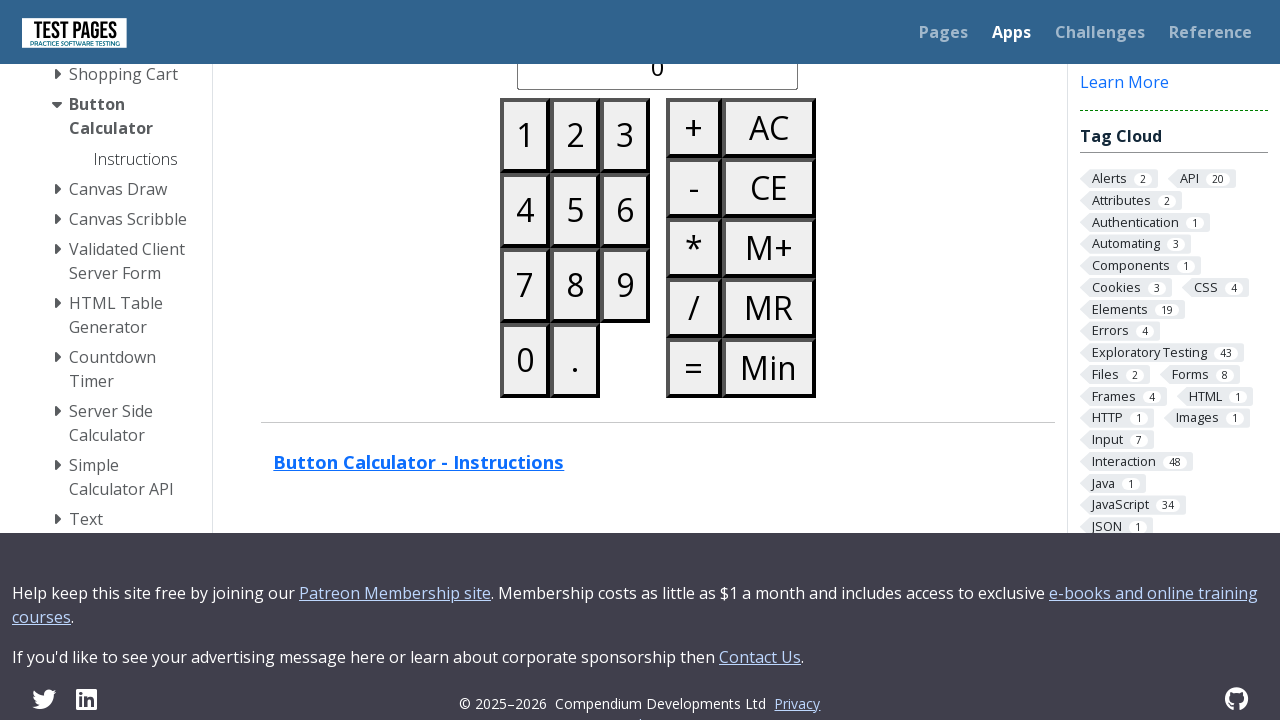

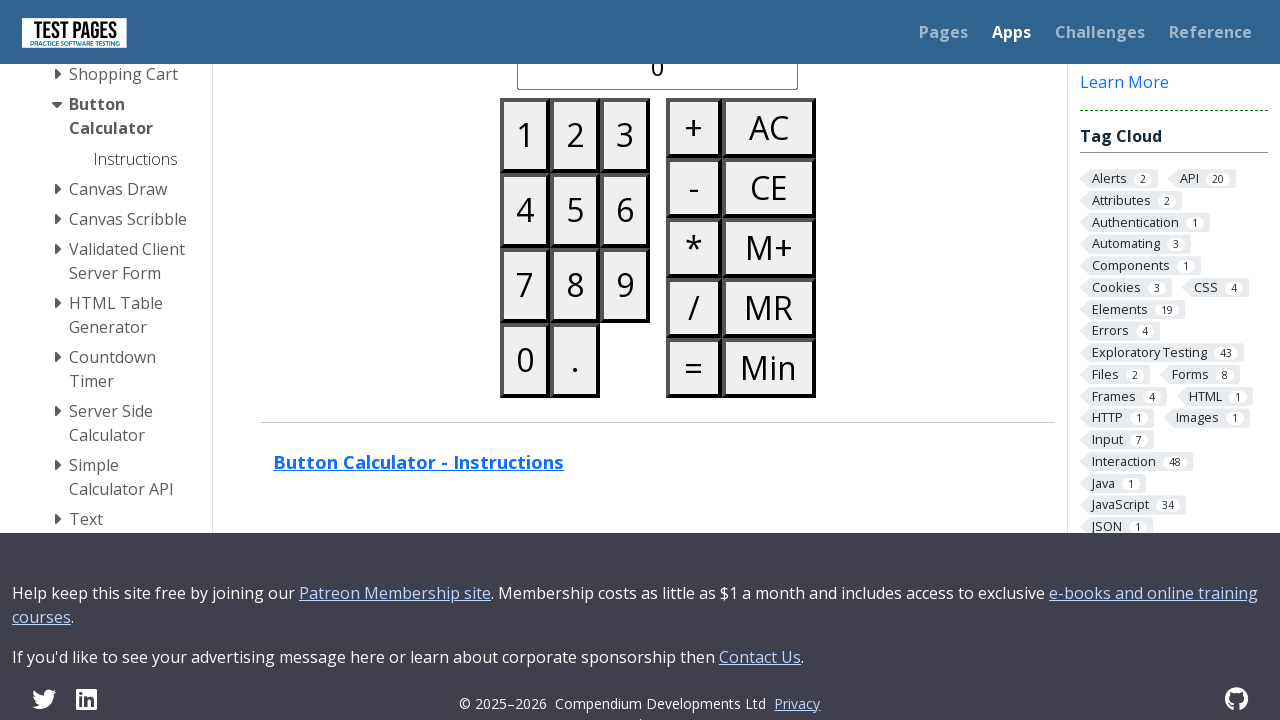